Opens the Argos UK website homepage

Starting URL: https://www.argos.co.uk/

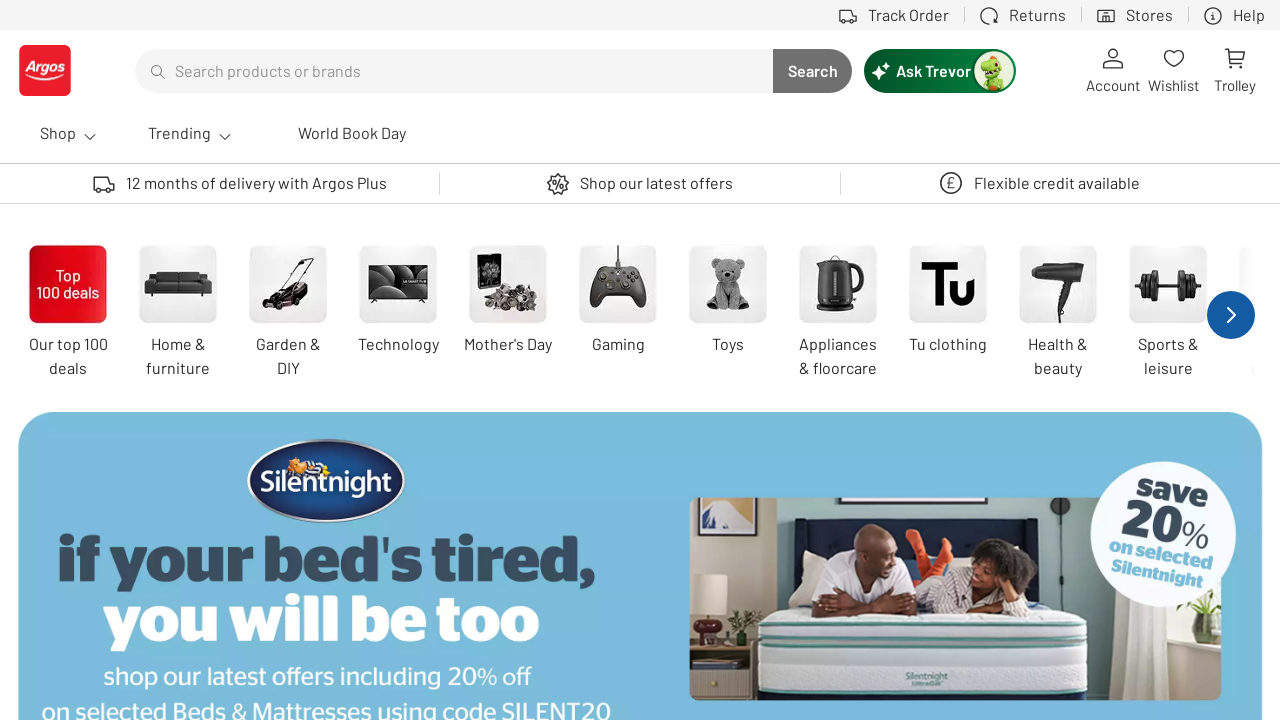

Navigated to Argos UK website homepage
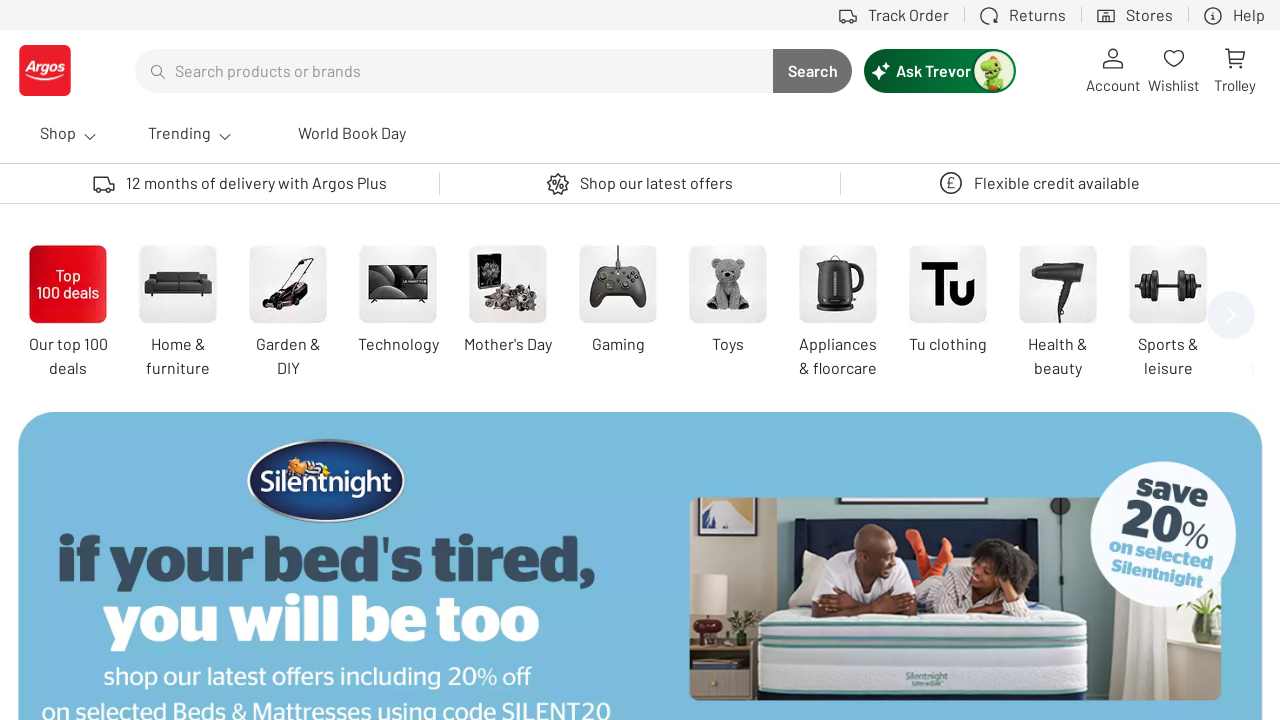

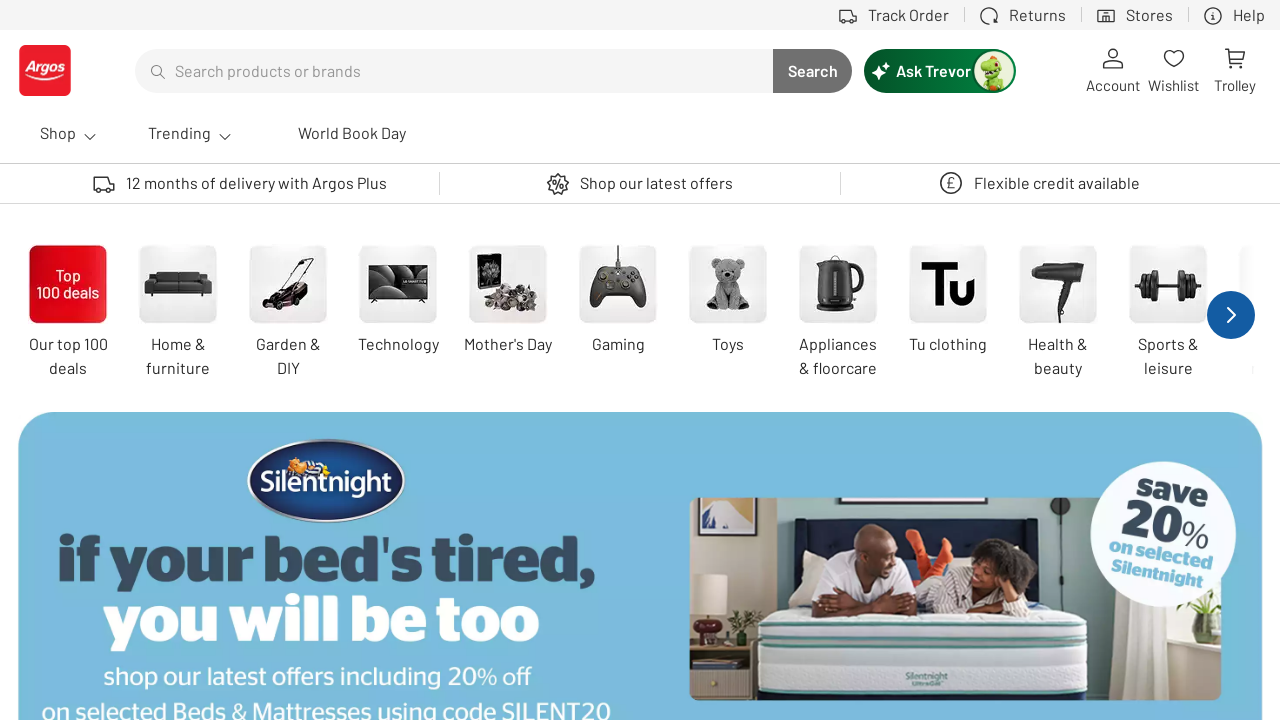